Verifies that the company branding logo is displayed on the login page

Starting URL: https://opensource-demo.orangehrmlive.com/web/index.php/auth/login

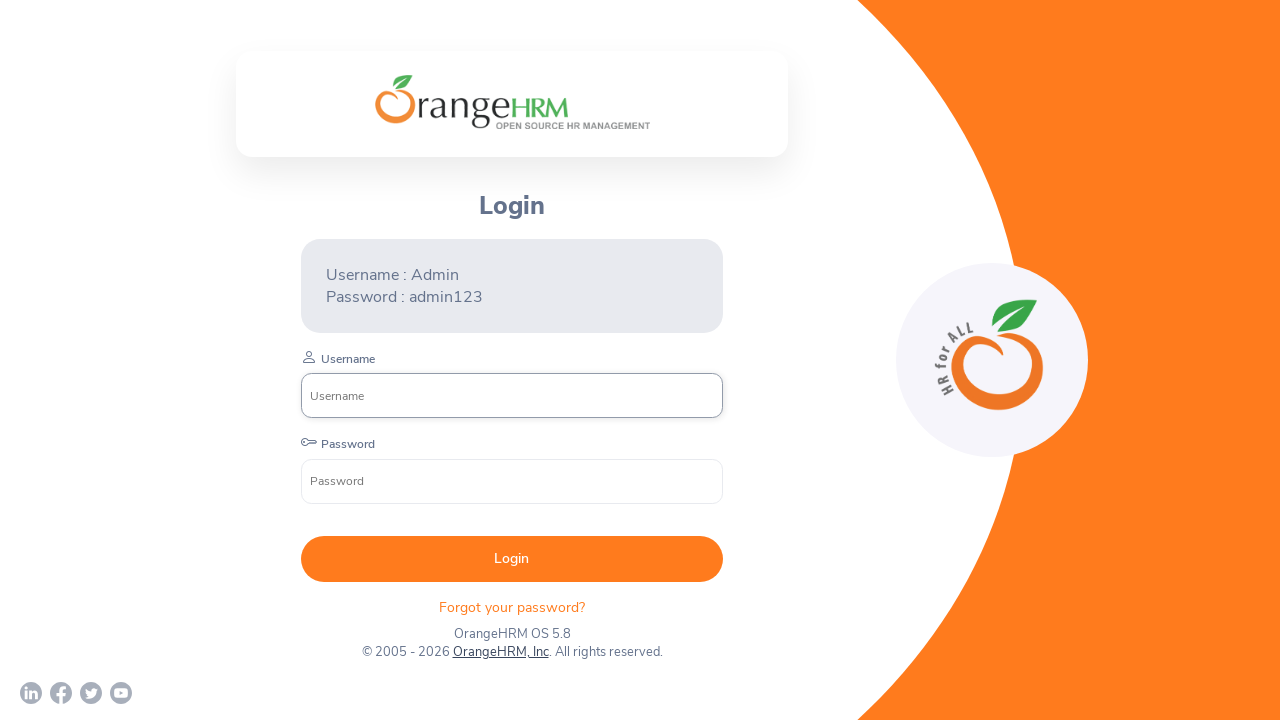

Waited for company branding logo element to be present in DOM
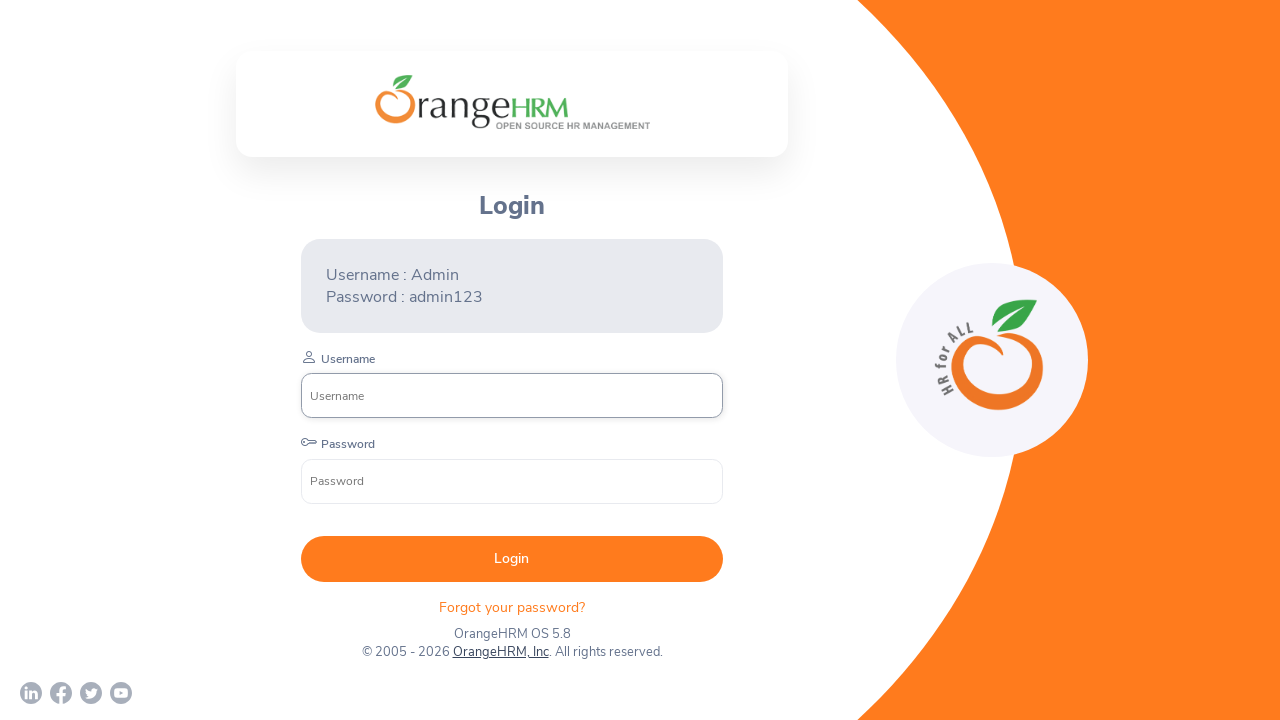

Located company branding logo element
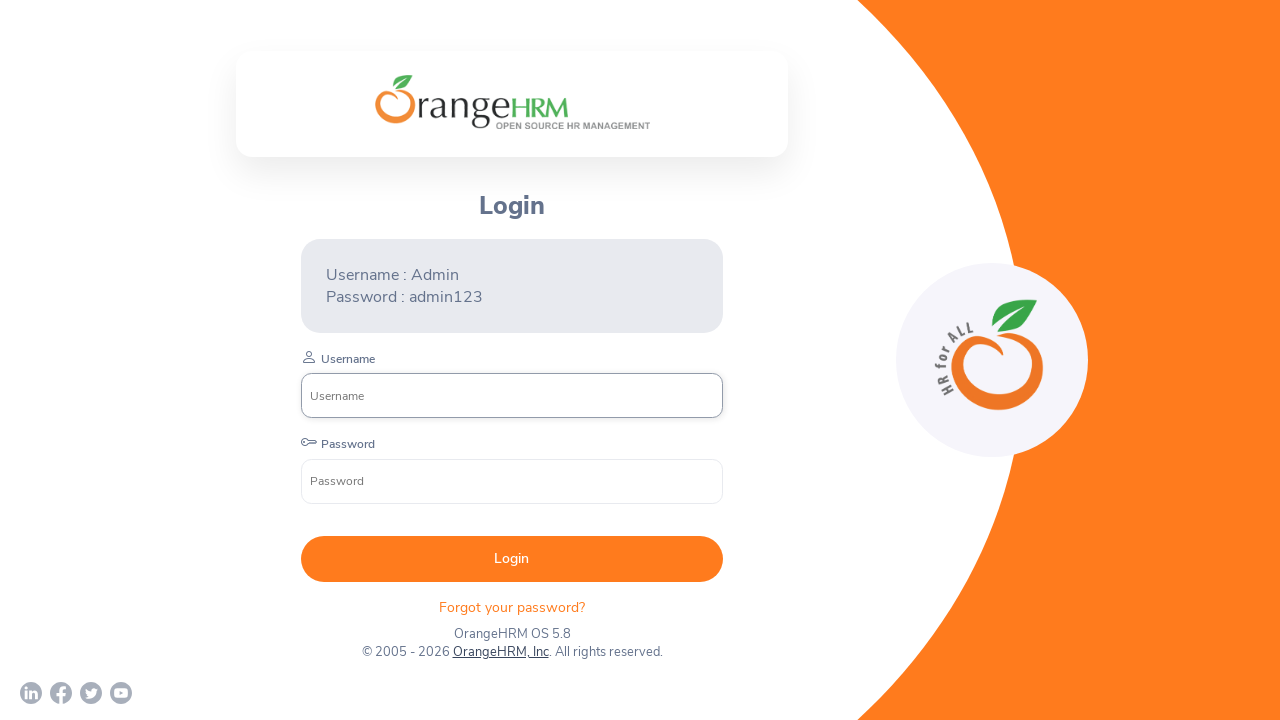

Verified that company branding logo is visible on login page
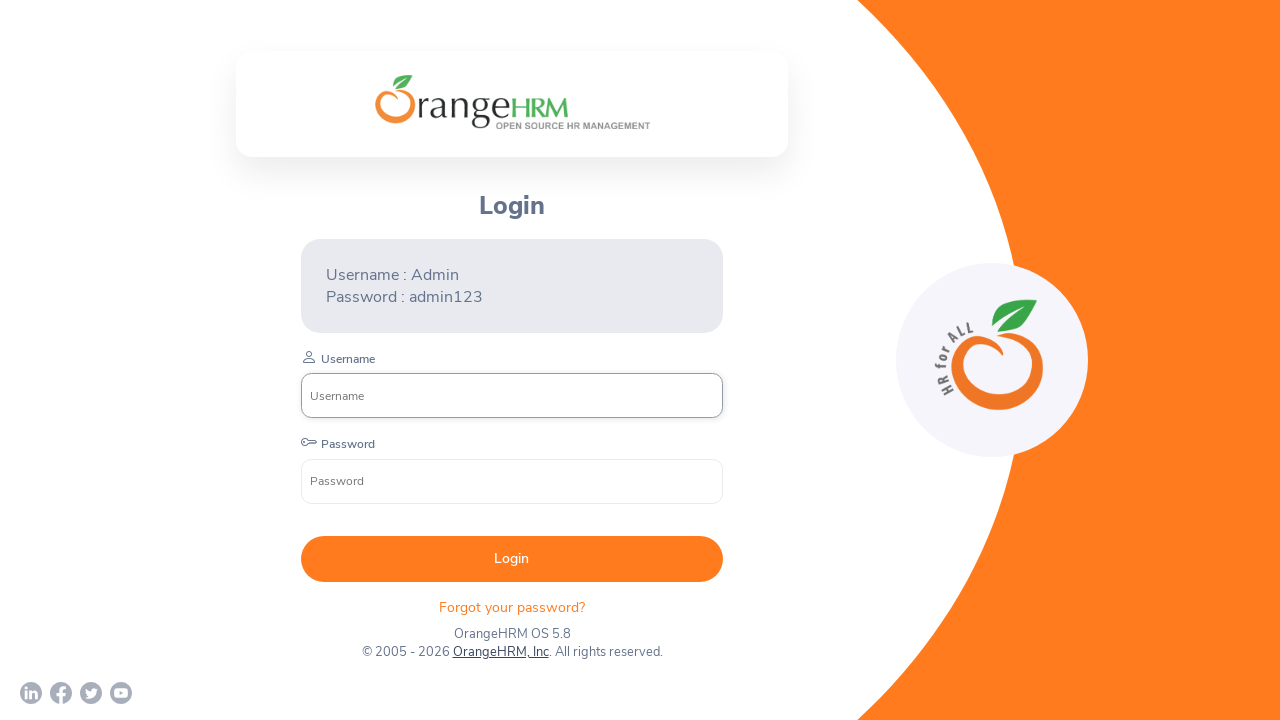

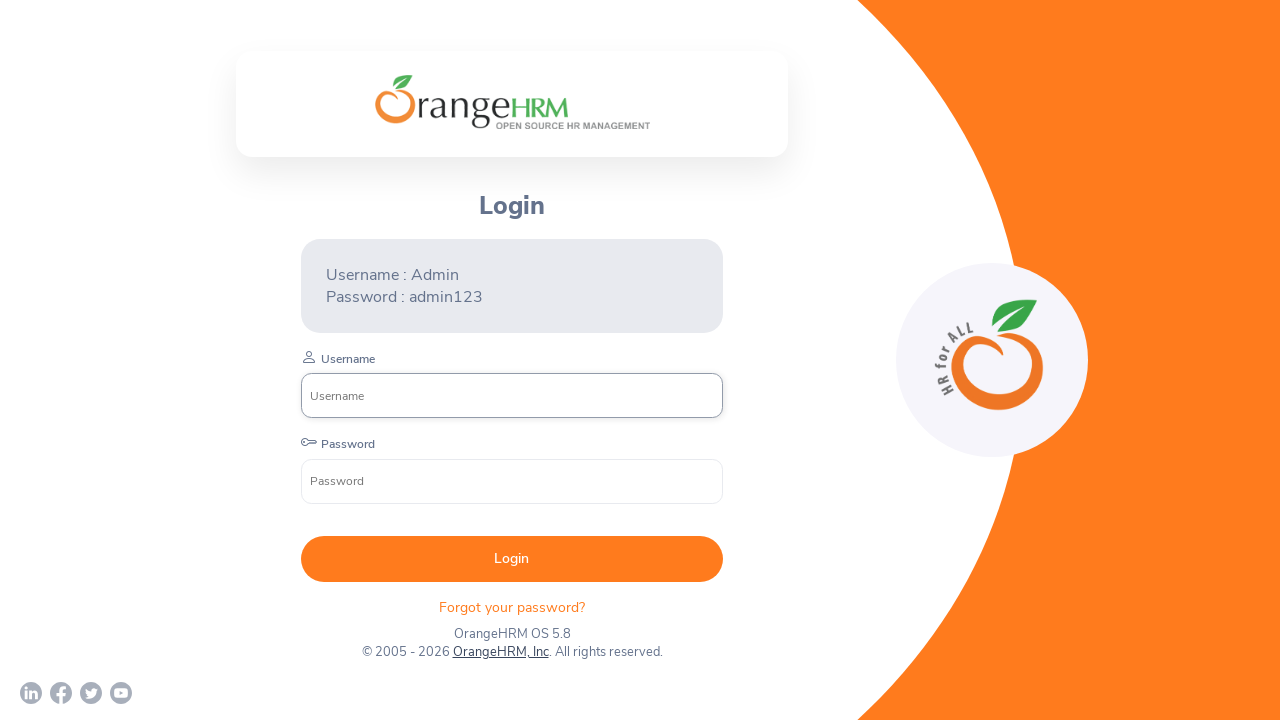